Searches for products by entering "Top" in the search box and clicking the search button, then verifies search results are displayed

Starting URL: https://automationexercise.com/products

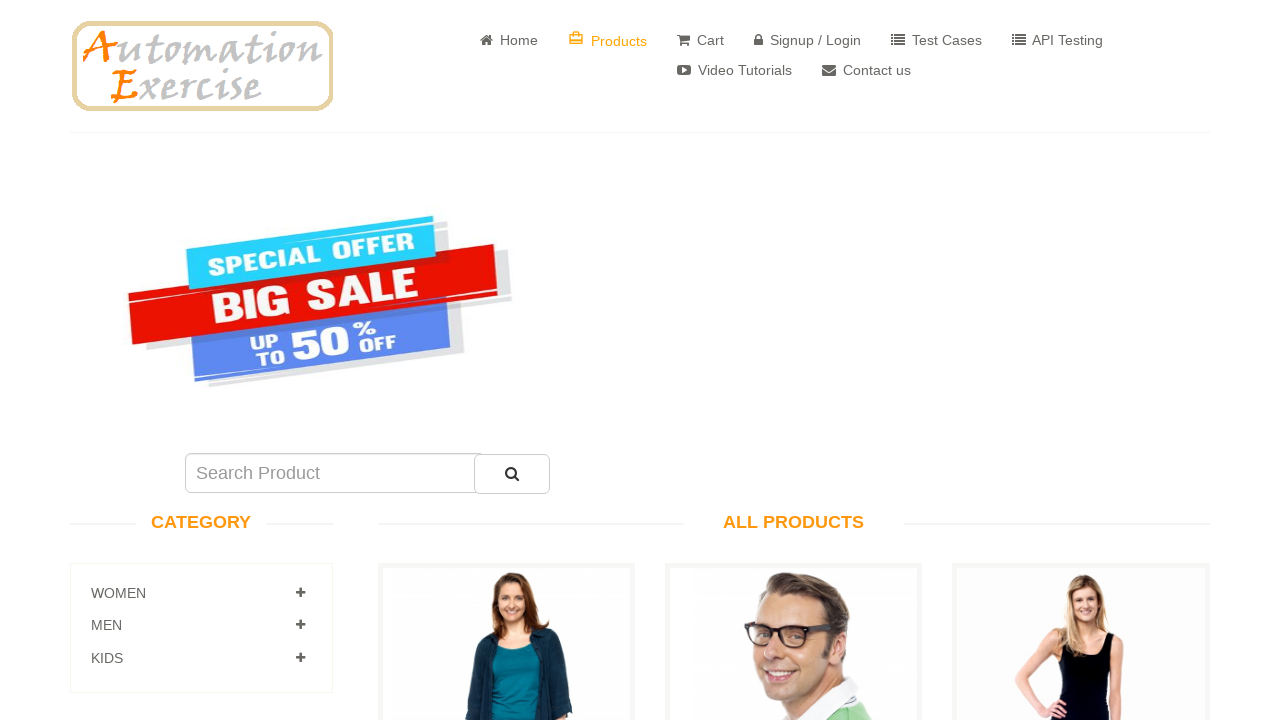

Scrolled down to search area
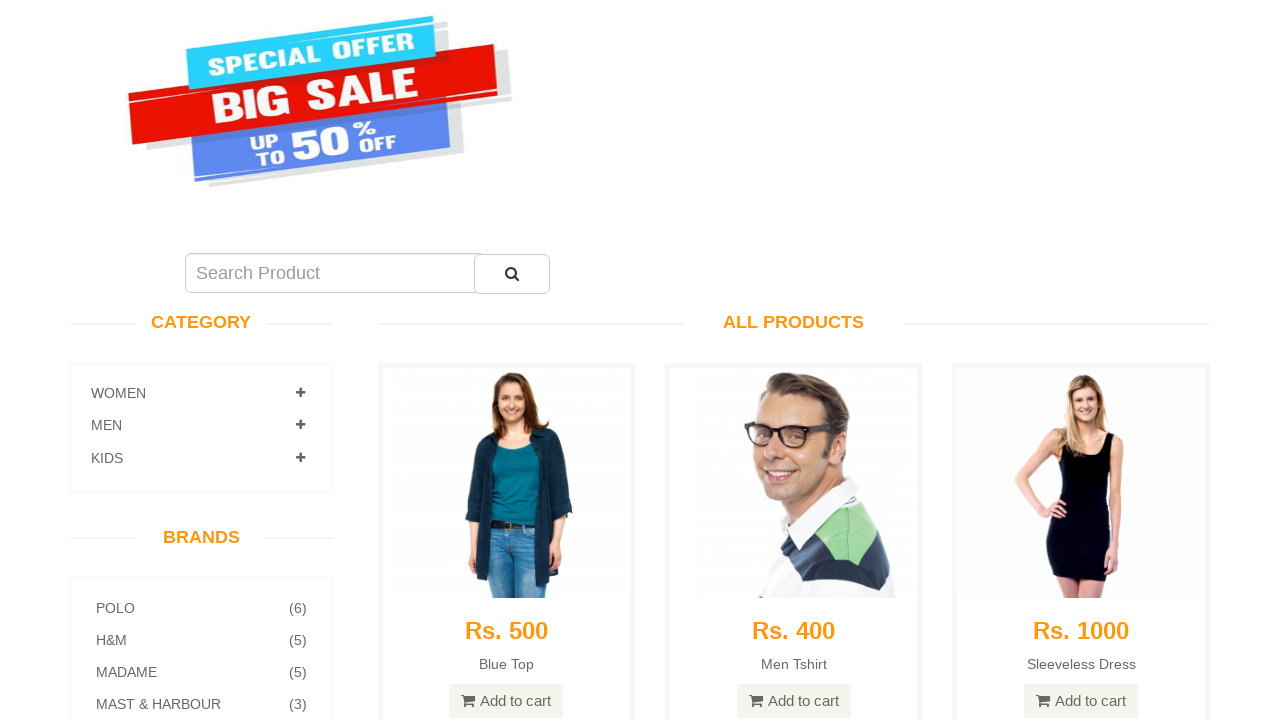

Entered 'Top' in the search box on #search_product
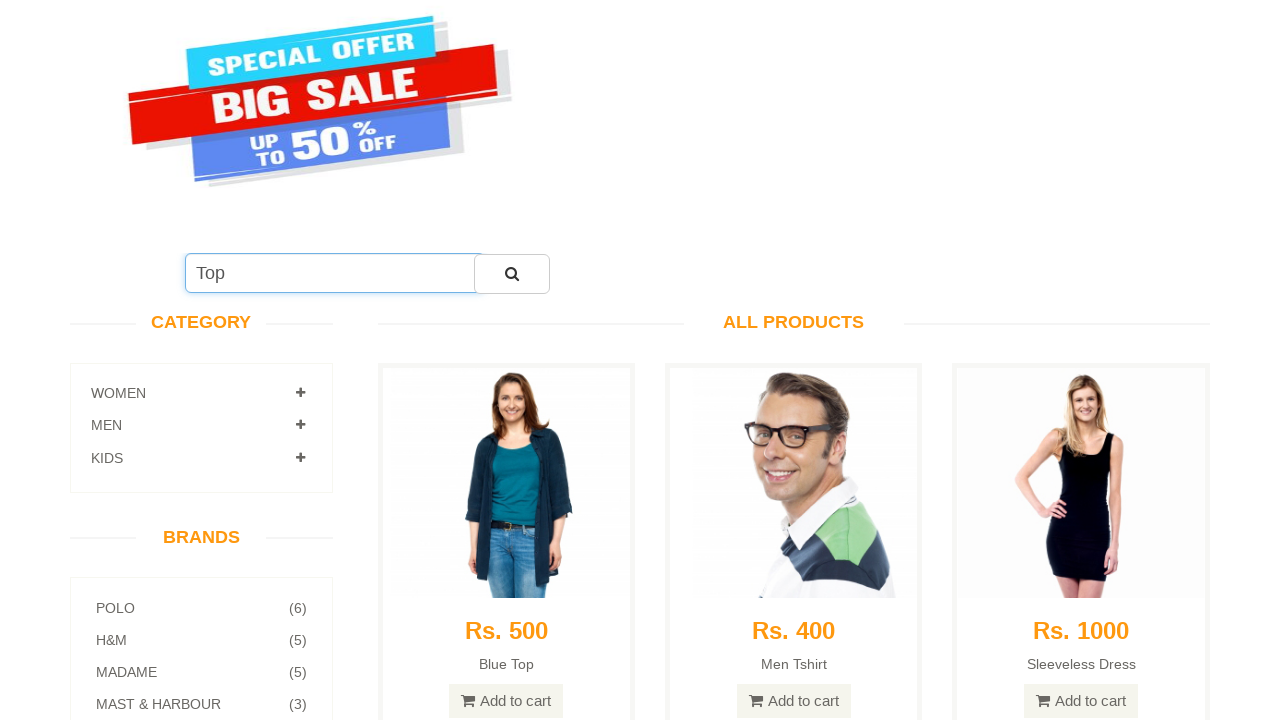

Clicked the search button at (512, 274) on #submit_search
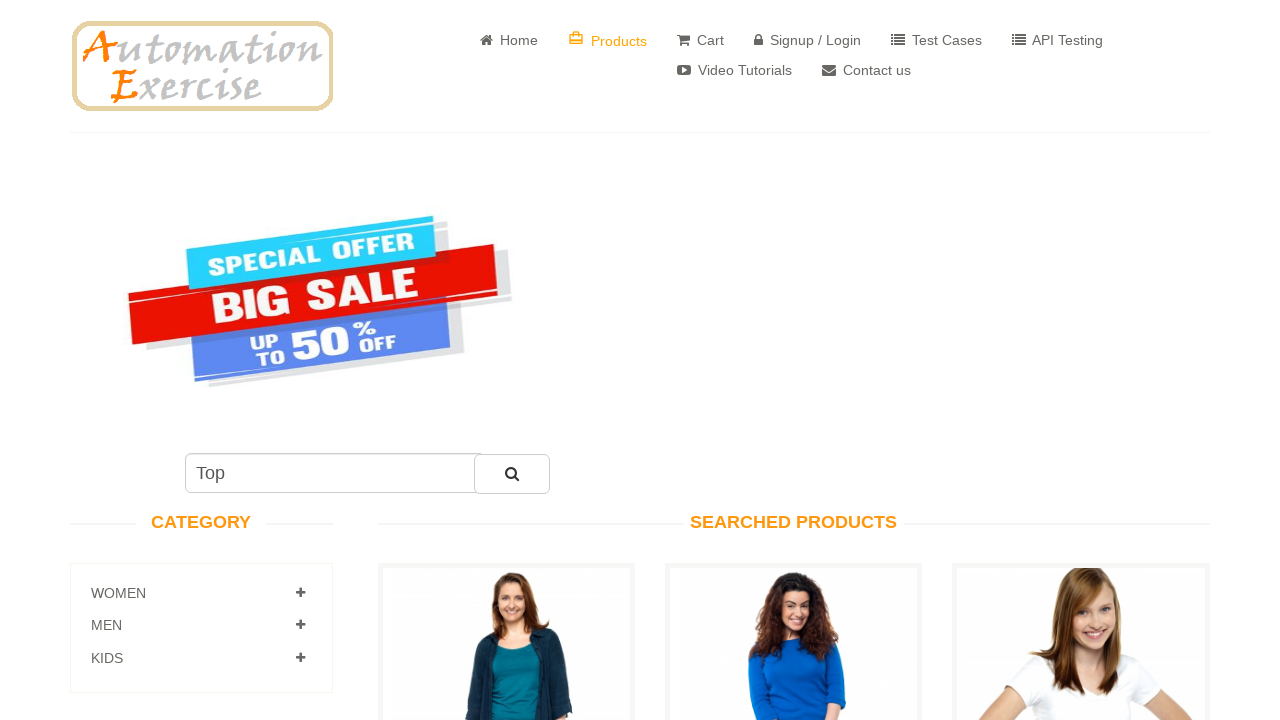

Search results loaded - 'Searched Products' text appeared
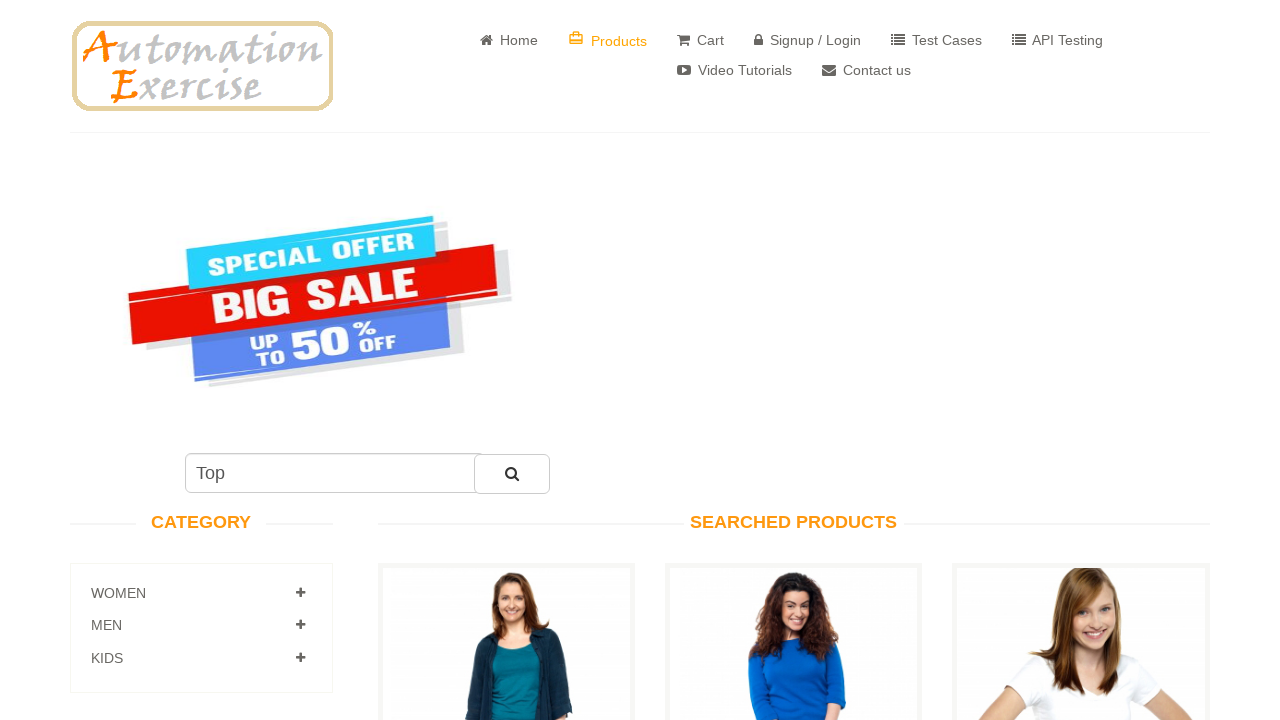

Scrolled down to view search results
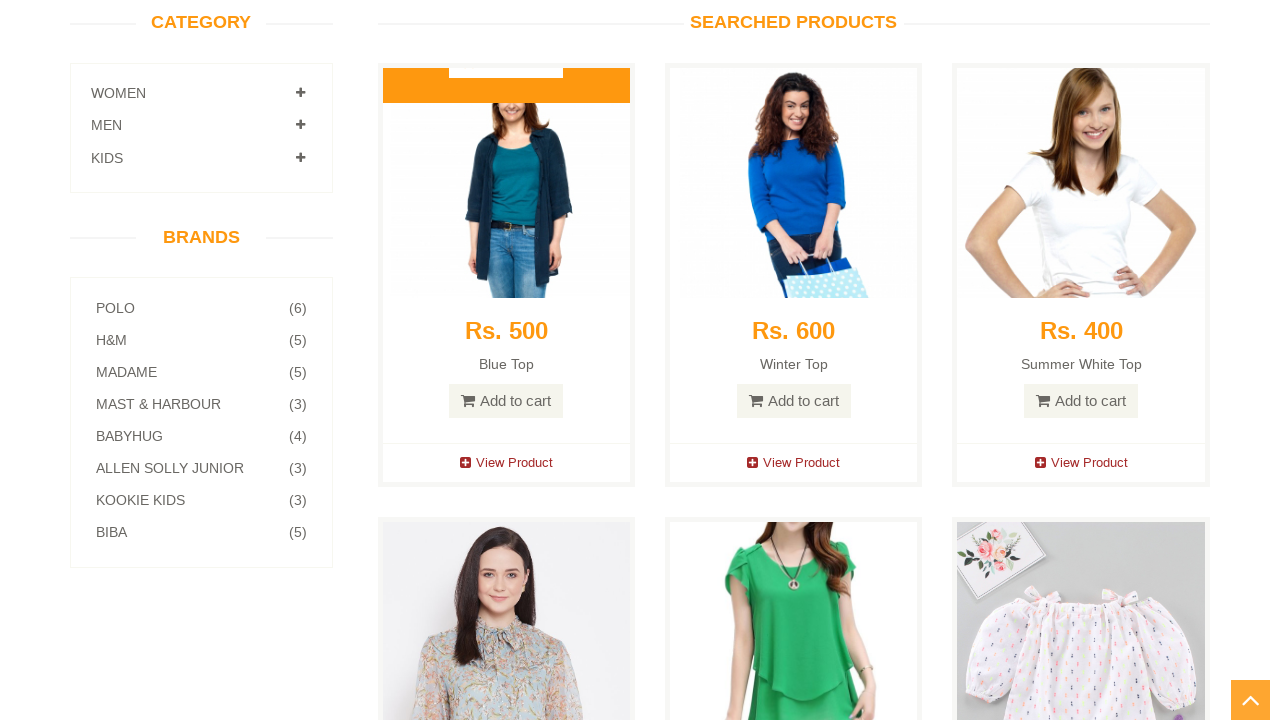

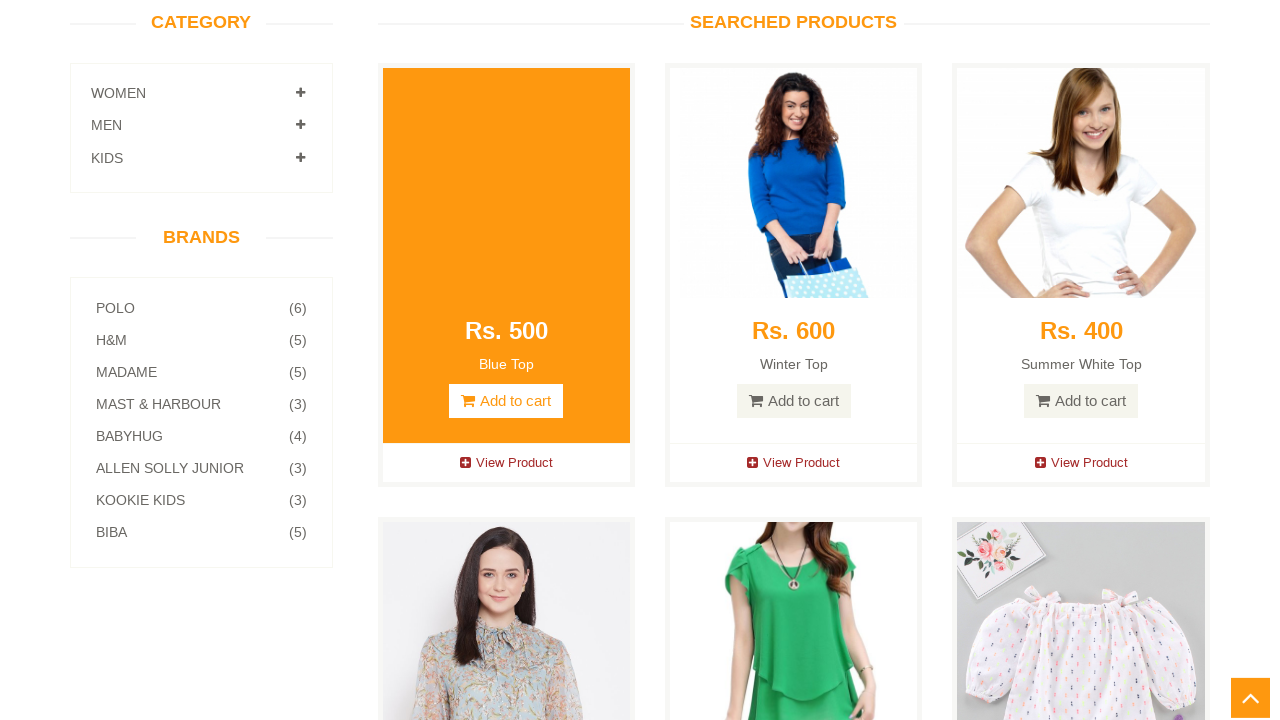